Verifies that the Banda Larga (Broadband) page for Salvador is accessible

Starting URL: https://assine.vivo.com.br/salvador_BA/banda-larga

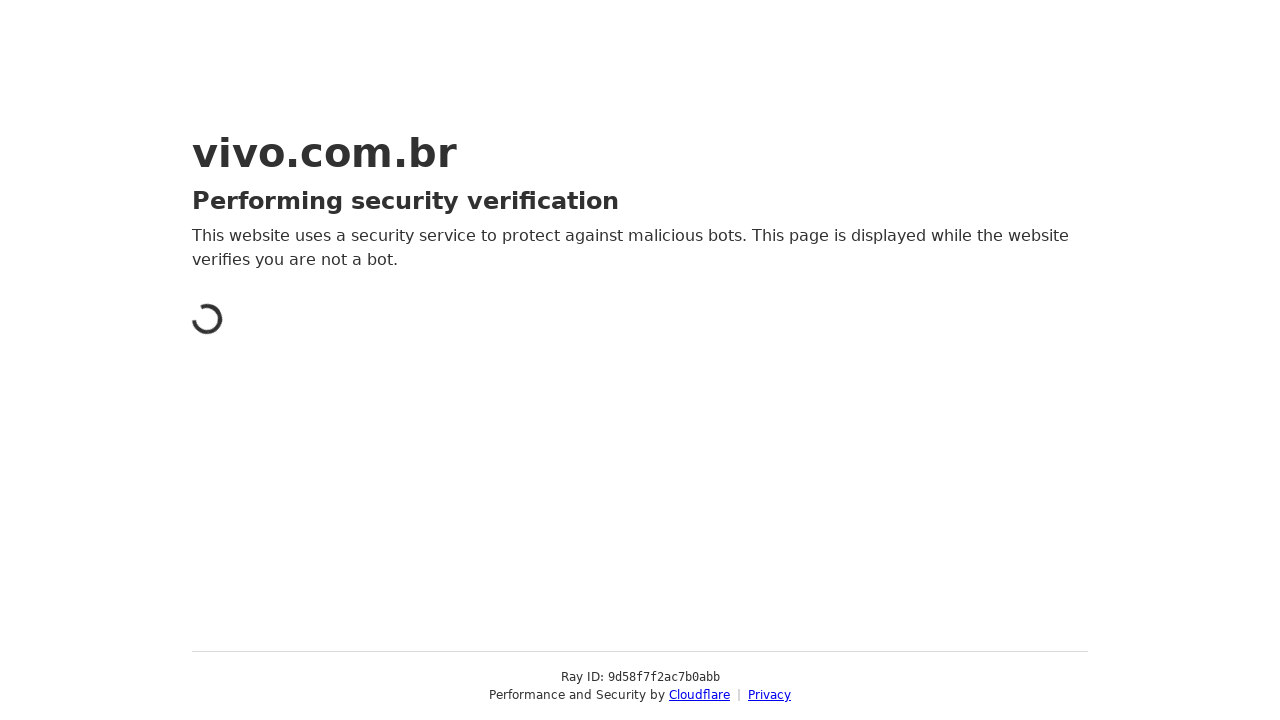

Reloaded the Banda Larga page for Salvador
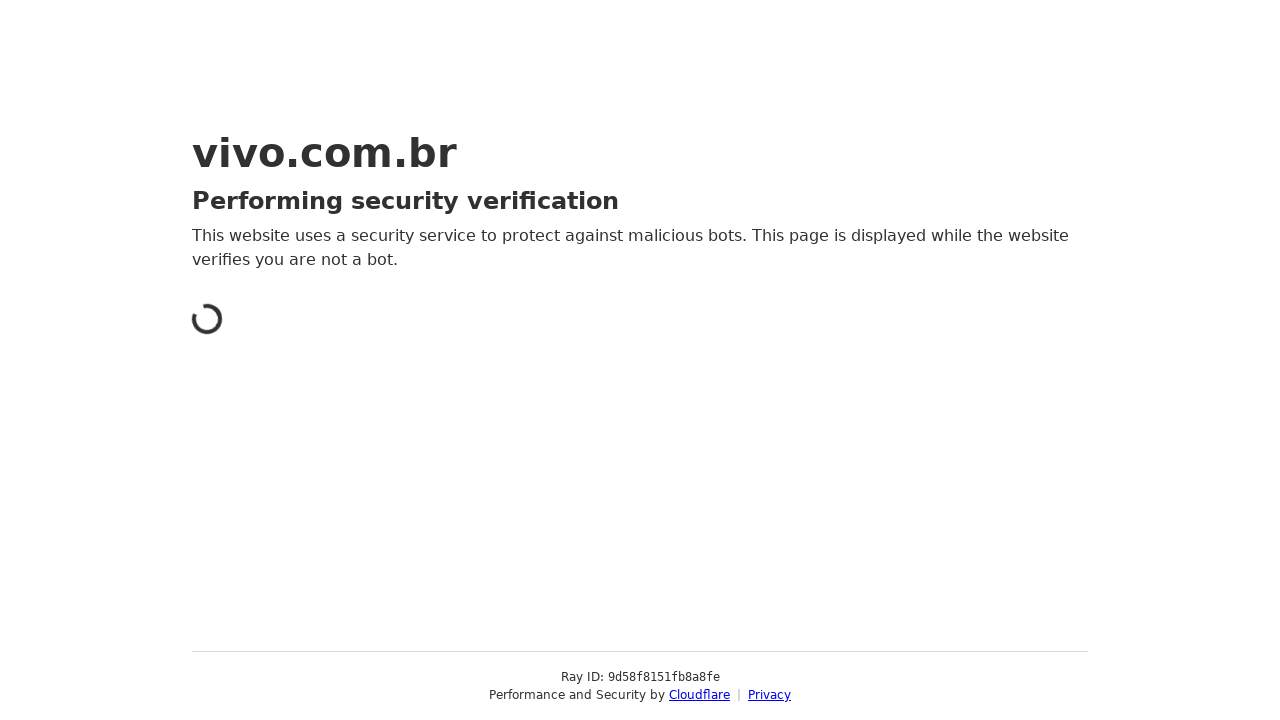

Page fully loaded with network idle state
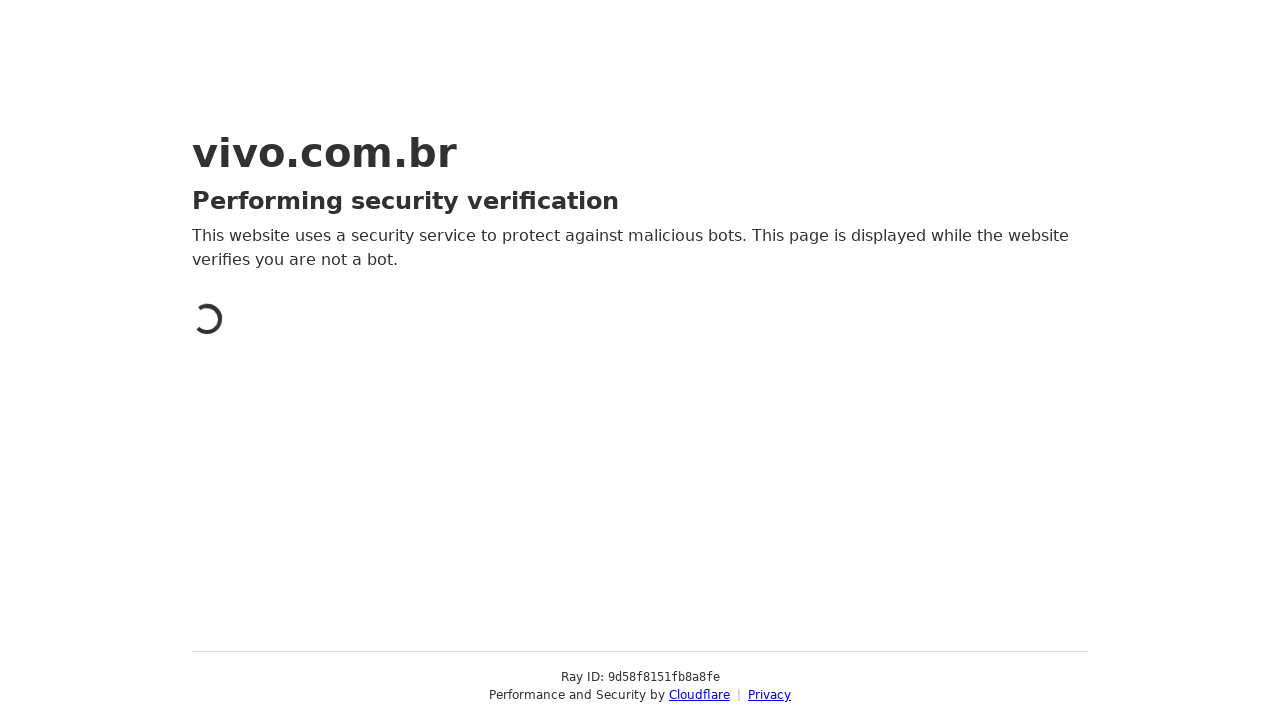

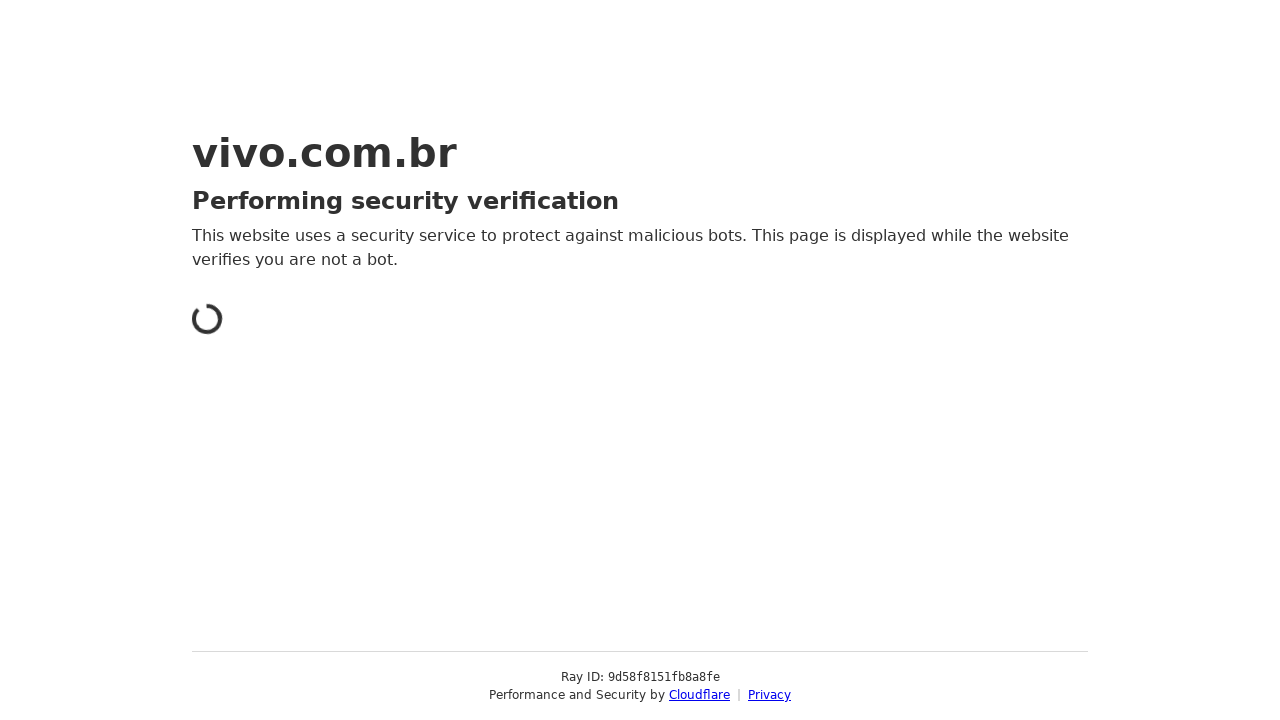